Tests the login functionality by entering credentials and verifying the welcome message

Starting URL: https://v1.training-support.net/selenium/login-form

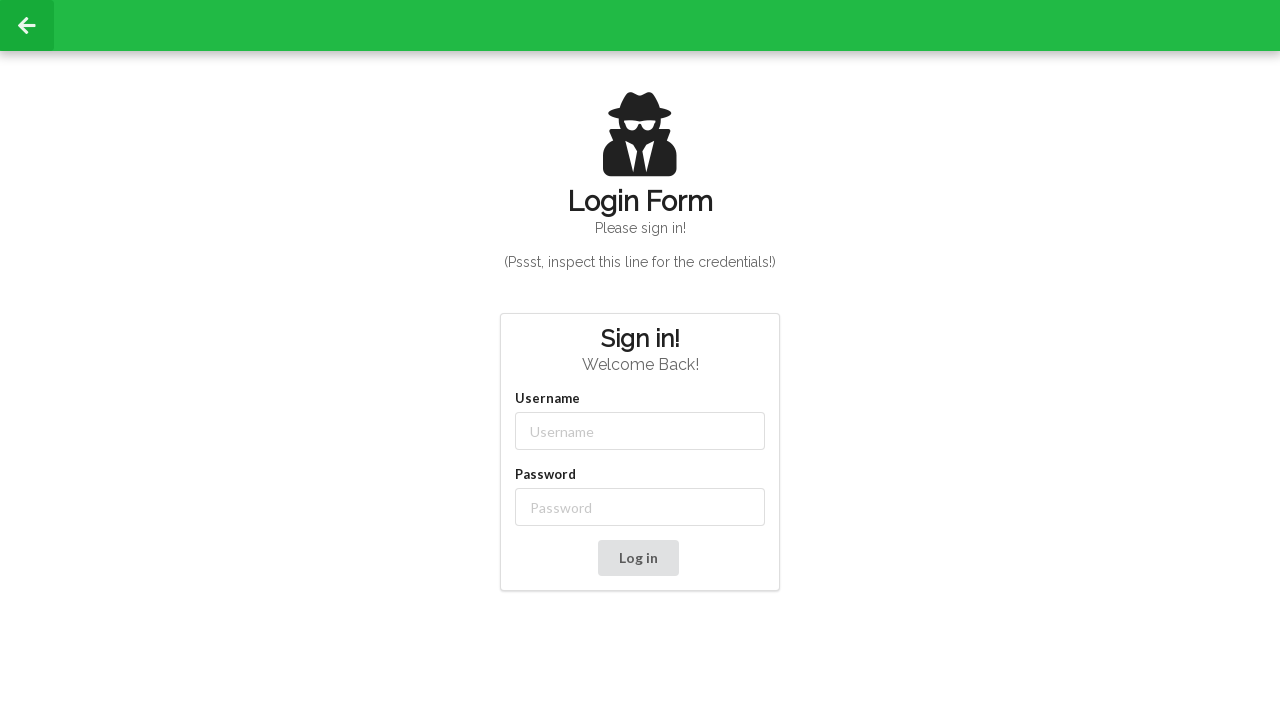

Filled username field with 'admin' on #username
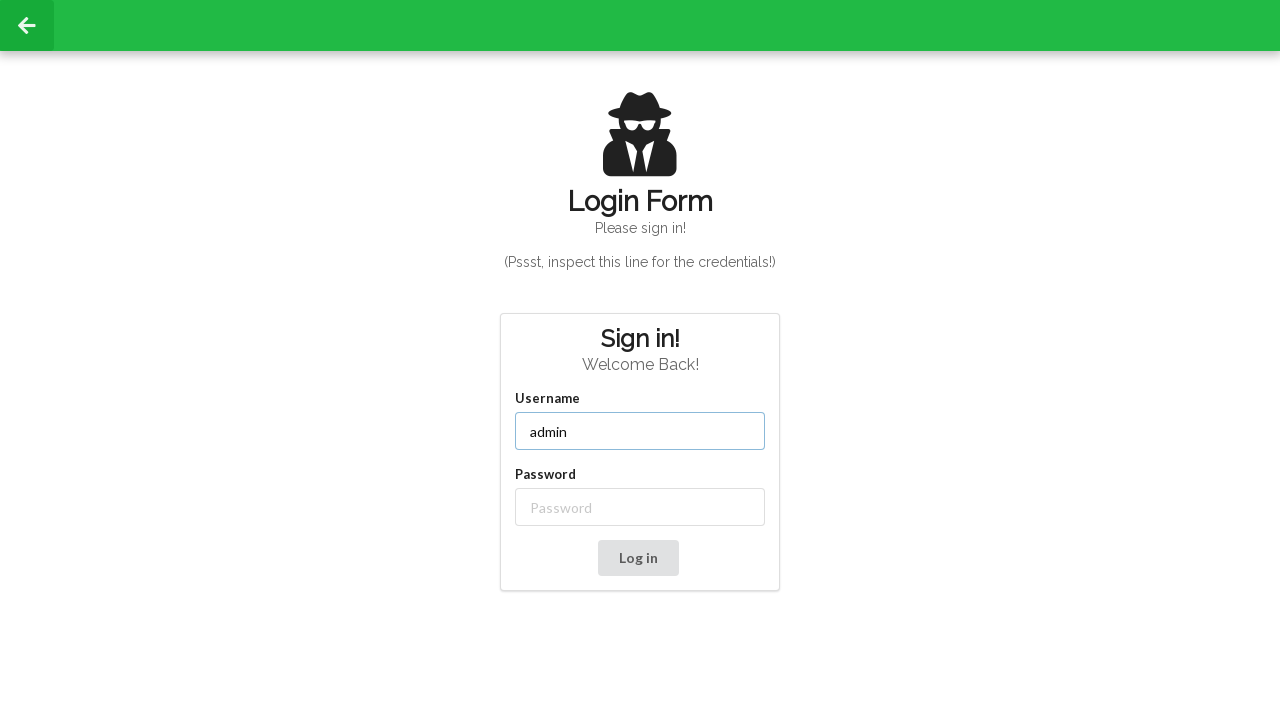

Filled password field with 'password' on #password
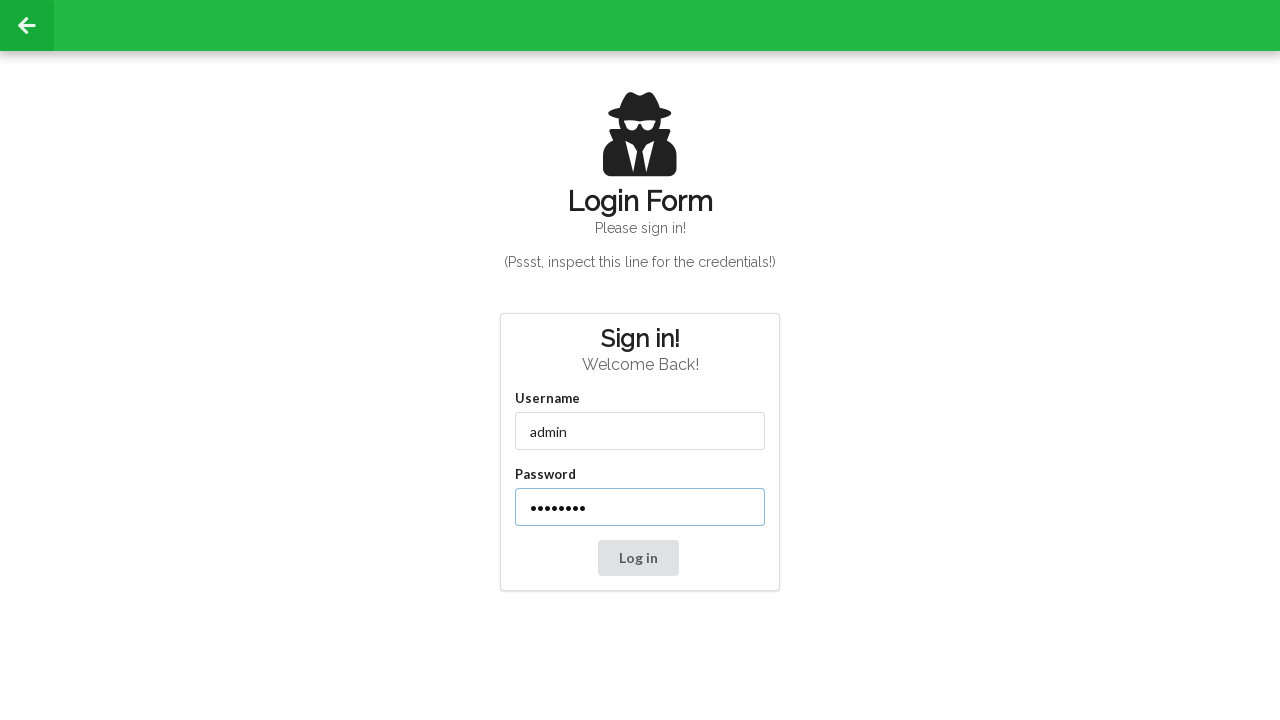

Clicked submit button to log in at (638, 558) on button[type='submit']
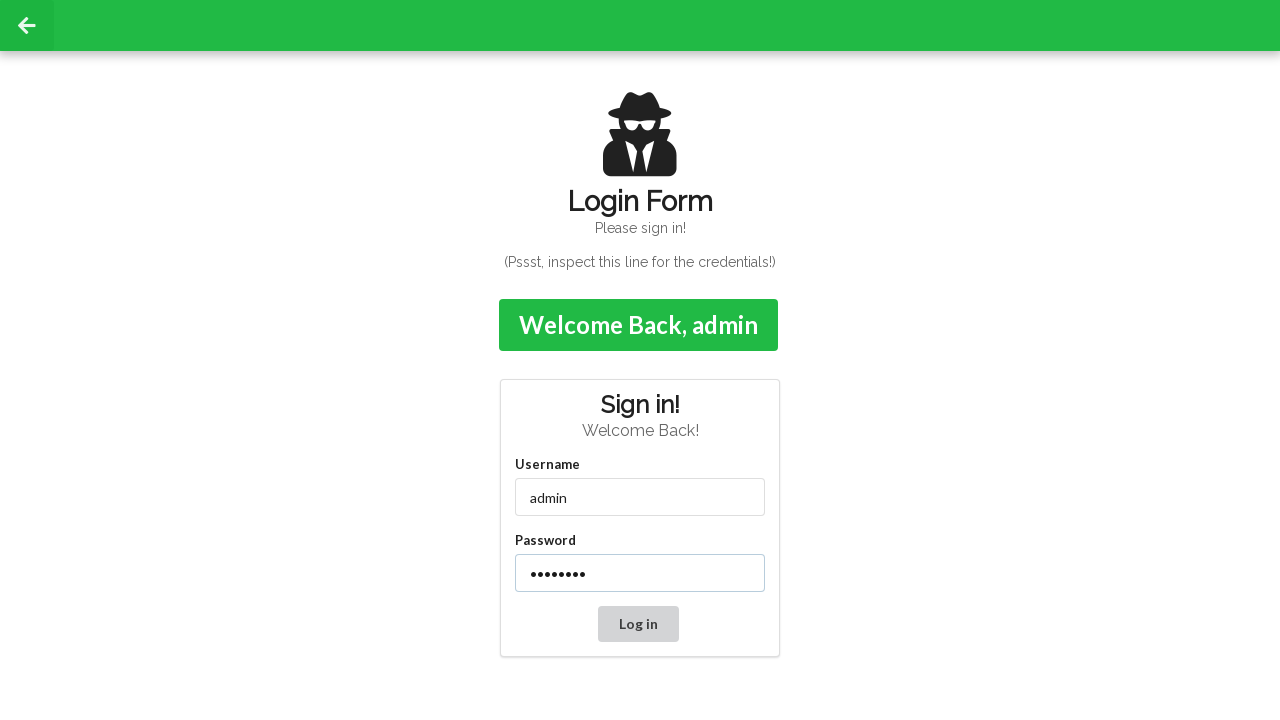

Welcome message element loaded
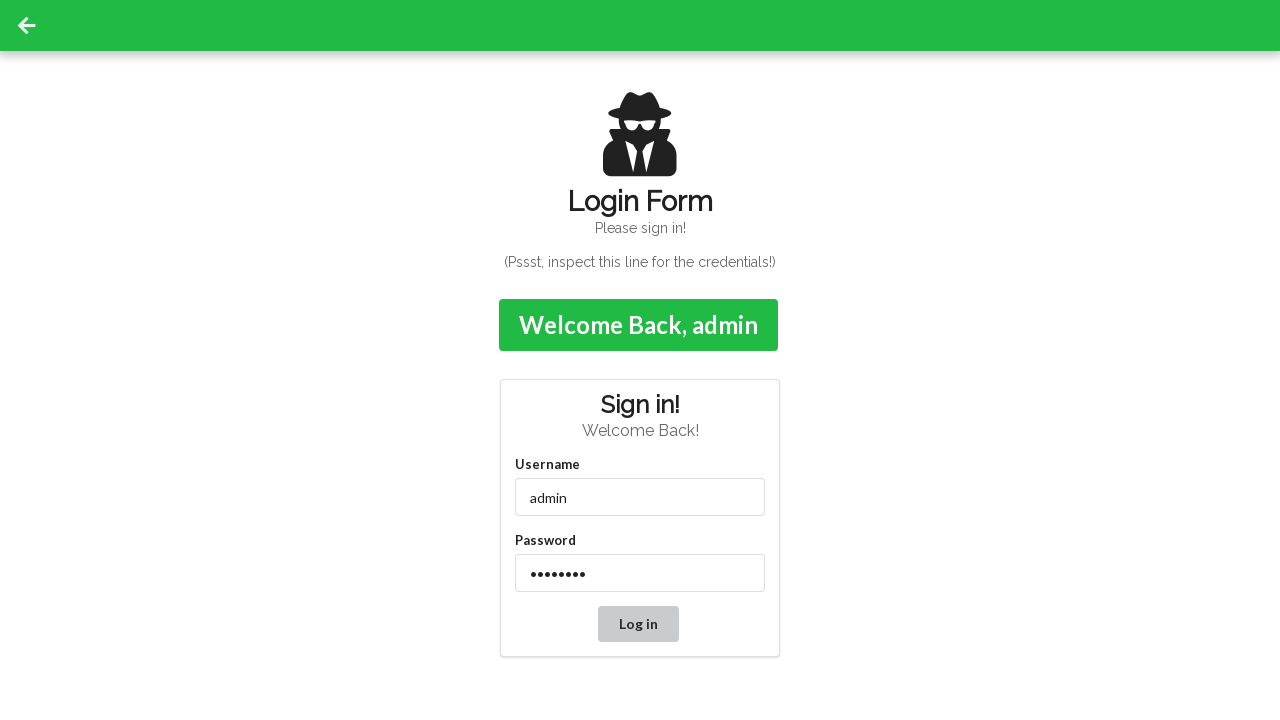

Retrieved welcome message text content
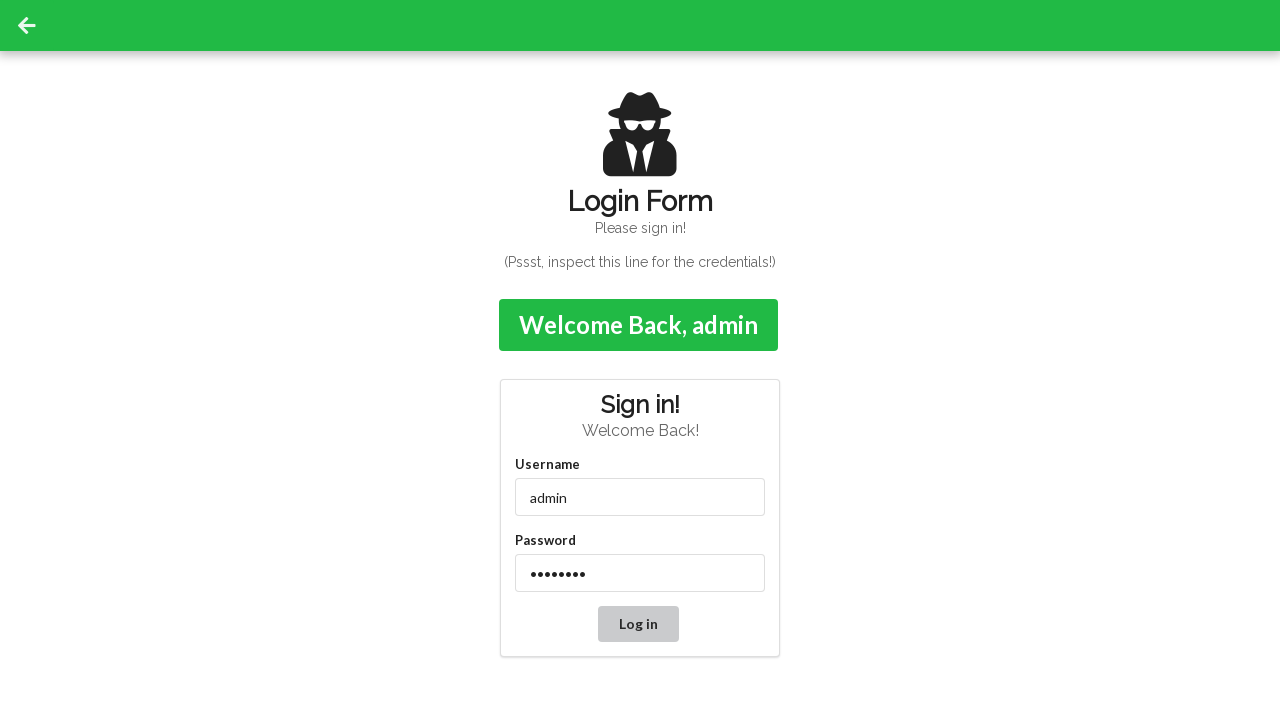

Verified welcome message equals 'Welcome Back, admin'
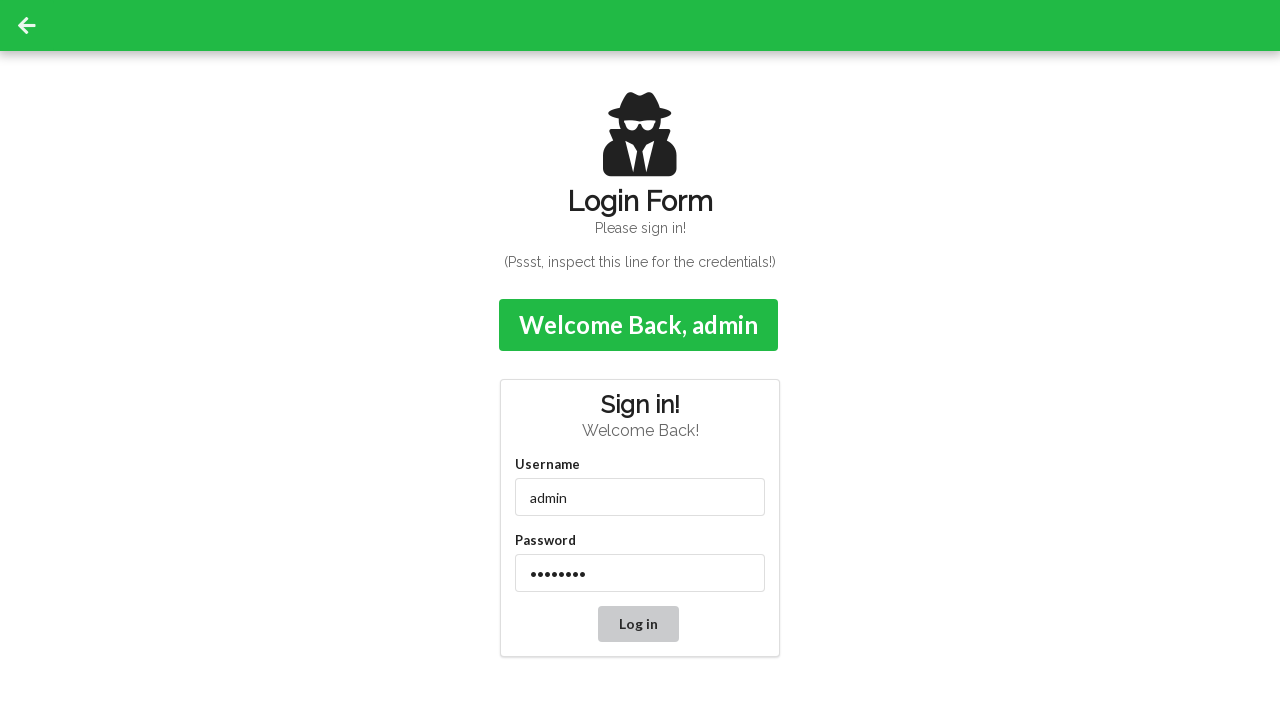

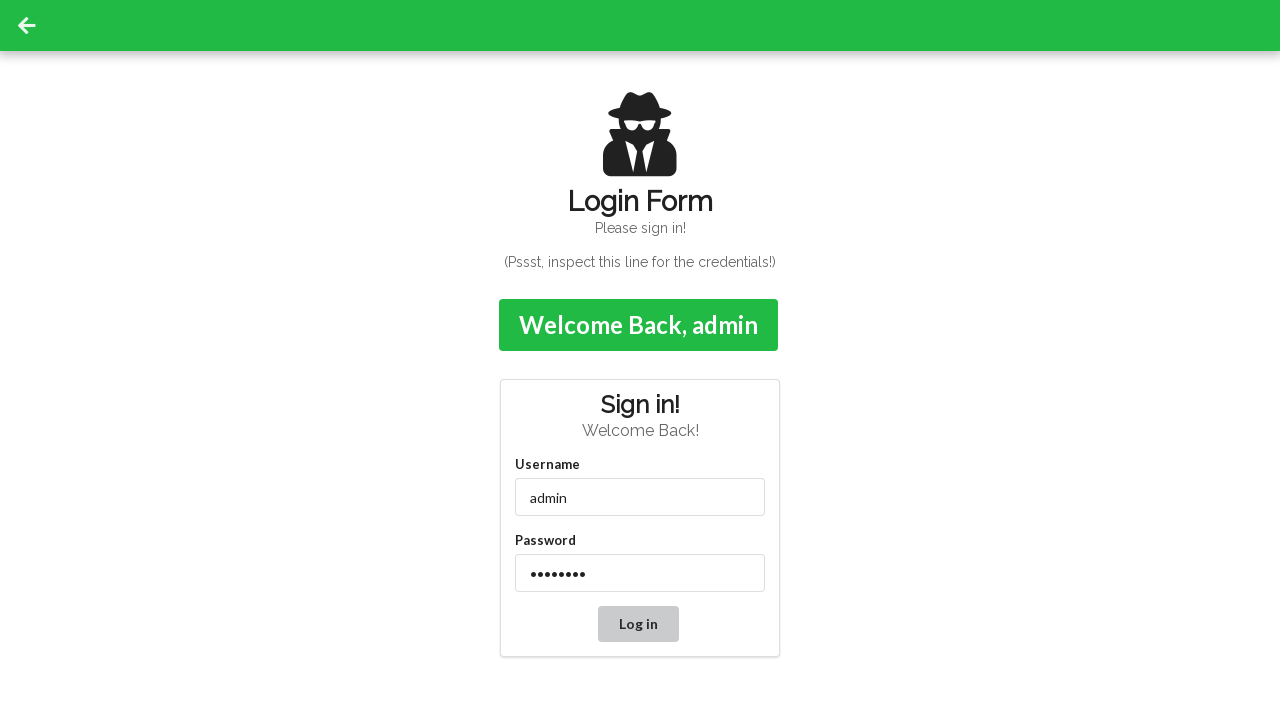